Tests click and hold interaction on a login button element using mouse actions

Starting URL: https://anhtester.com/

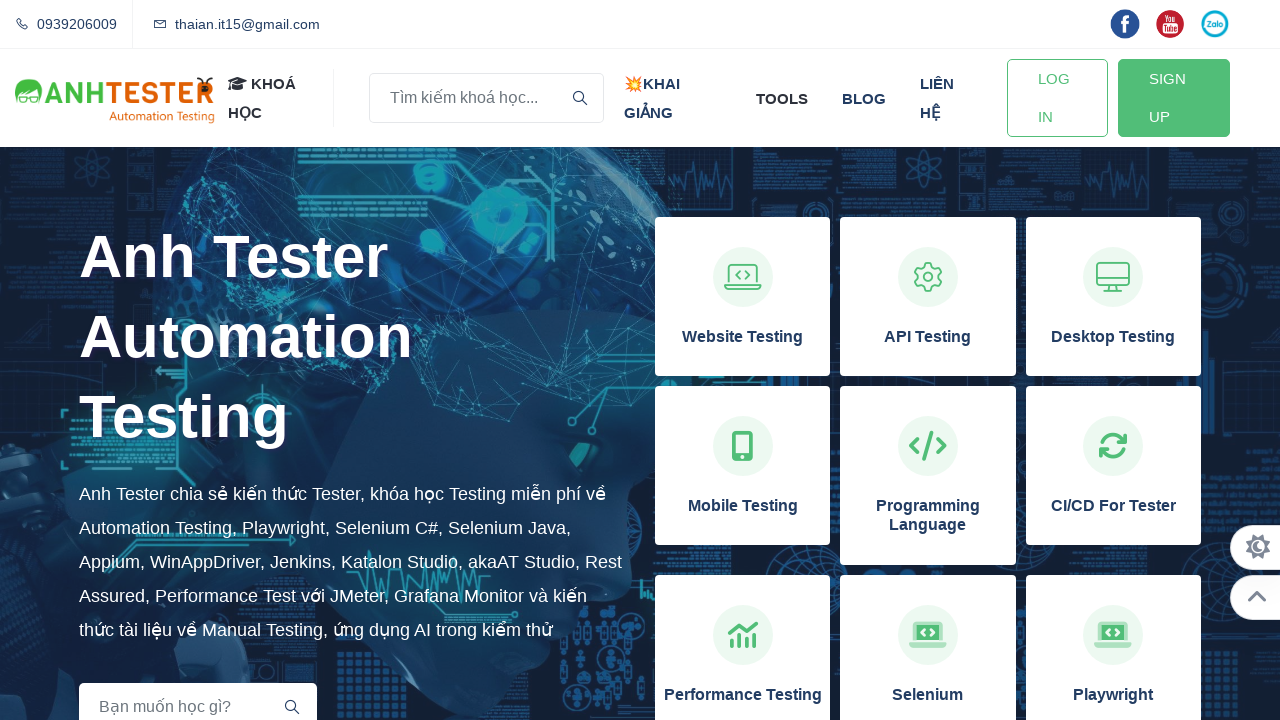

Located the login button element
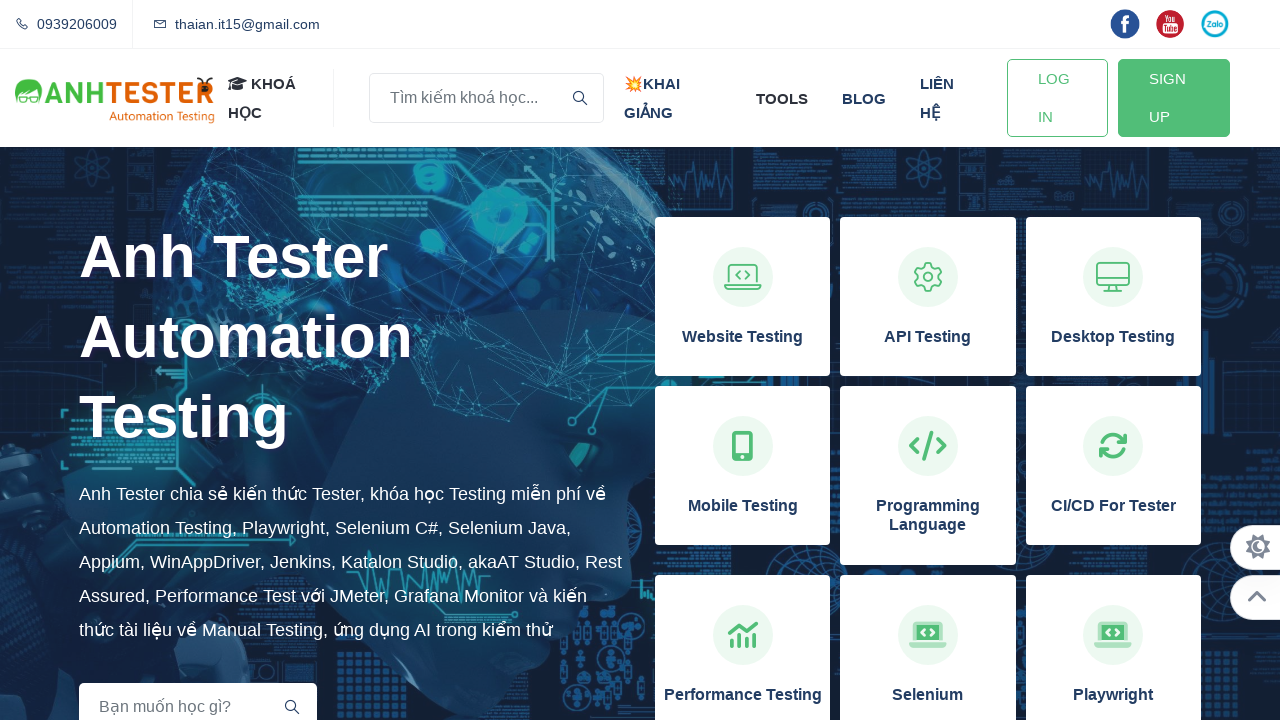

Hovered over the login button at (1057, 98) on #btn-login
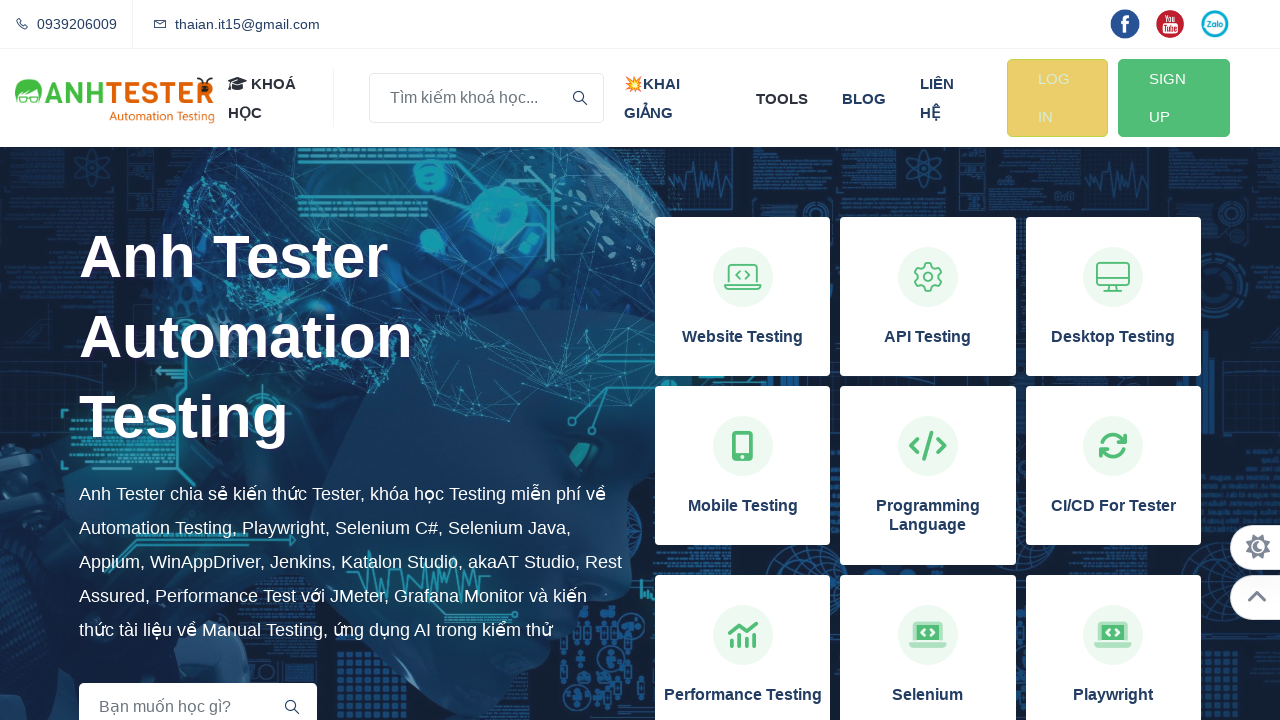

Mouse button pressed down on login button at (1057, 98)
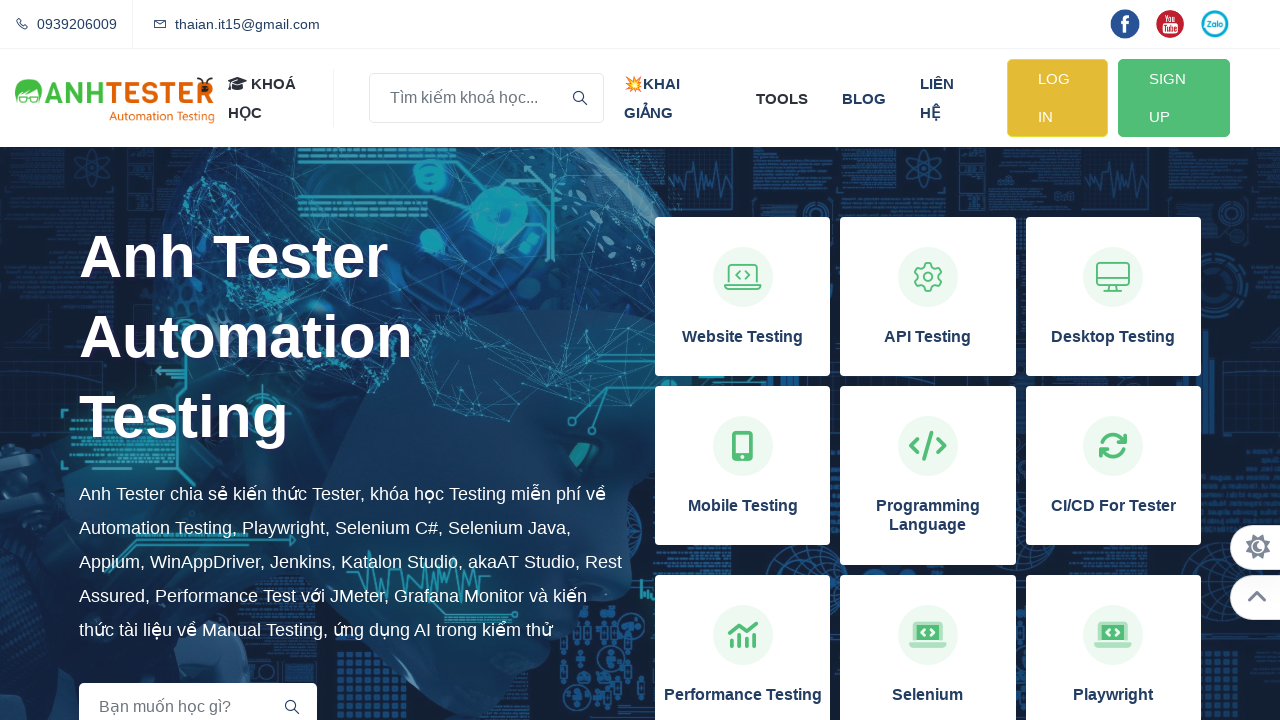

Waited 2 seconds while holding mouse button
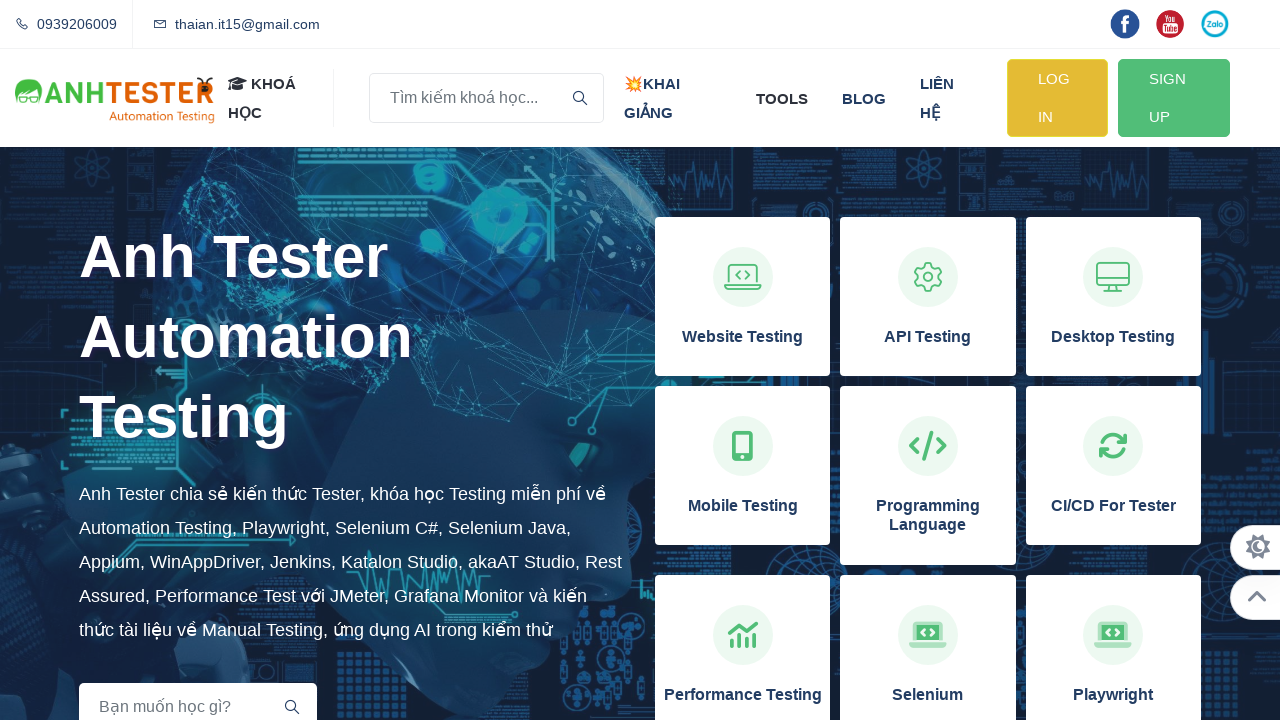

Released mouse button after click and hold interaction at (1057, 98)
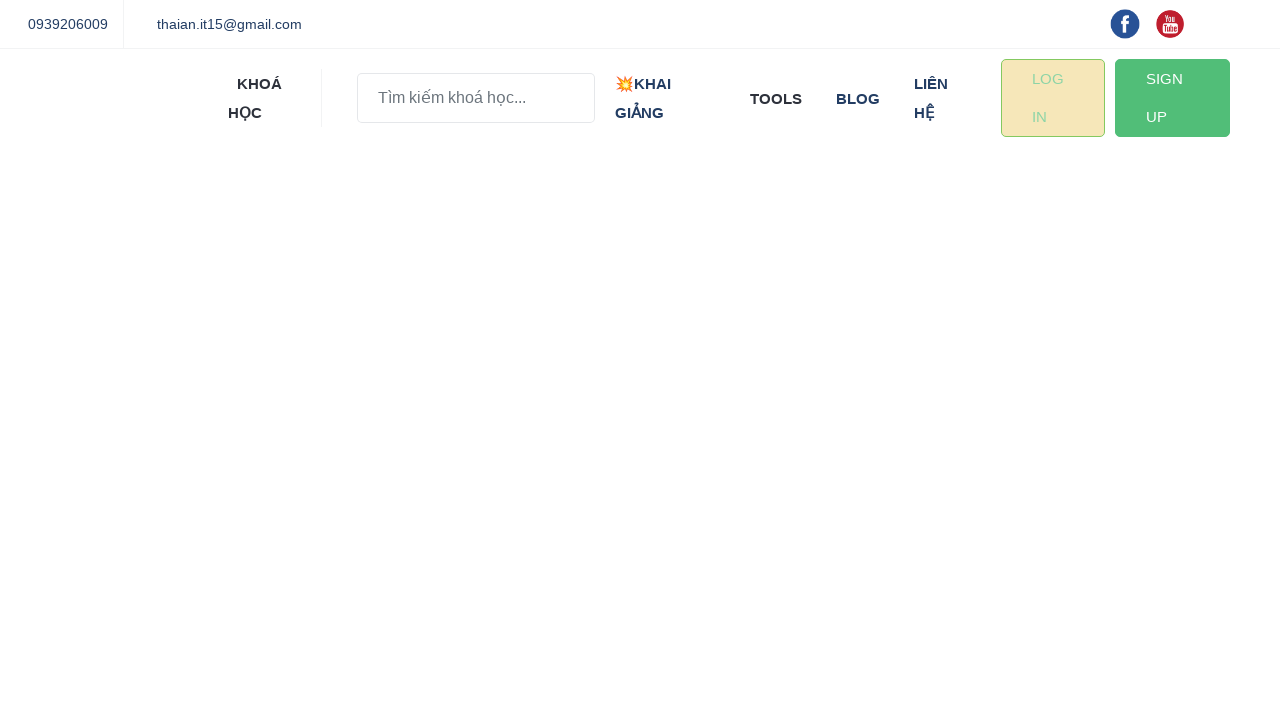

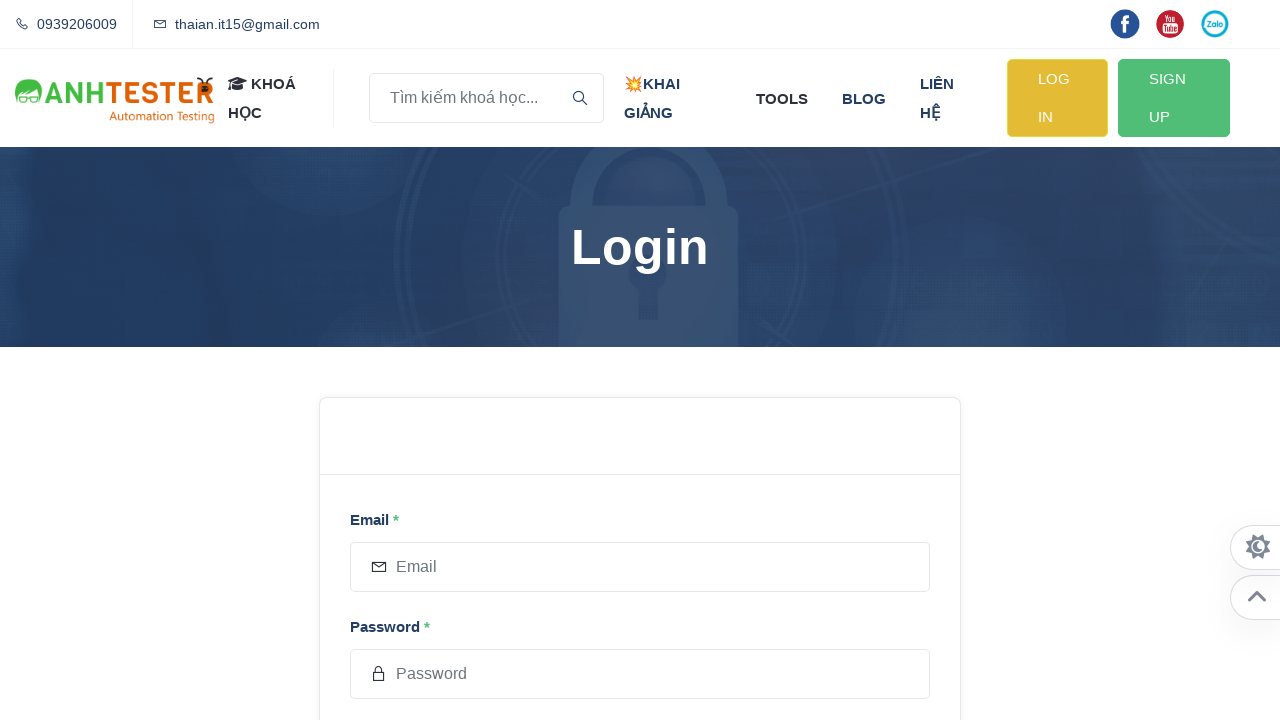